Tests form input fields by filling first name and last name fields with text, including clearing and refilling the first name field

Starting URL: http://demoqa.com/automation-practice-form

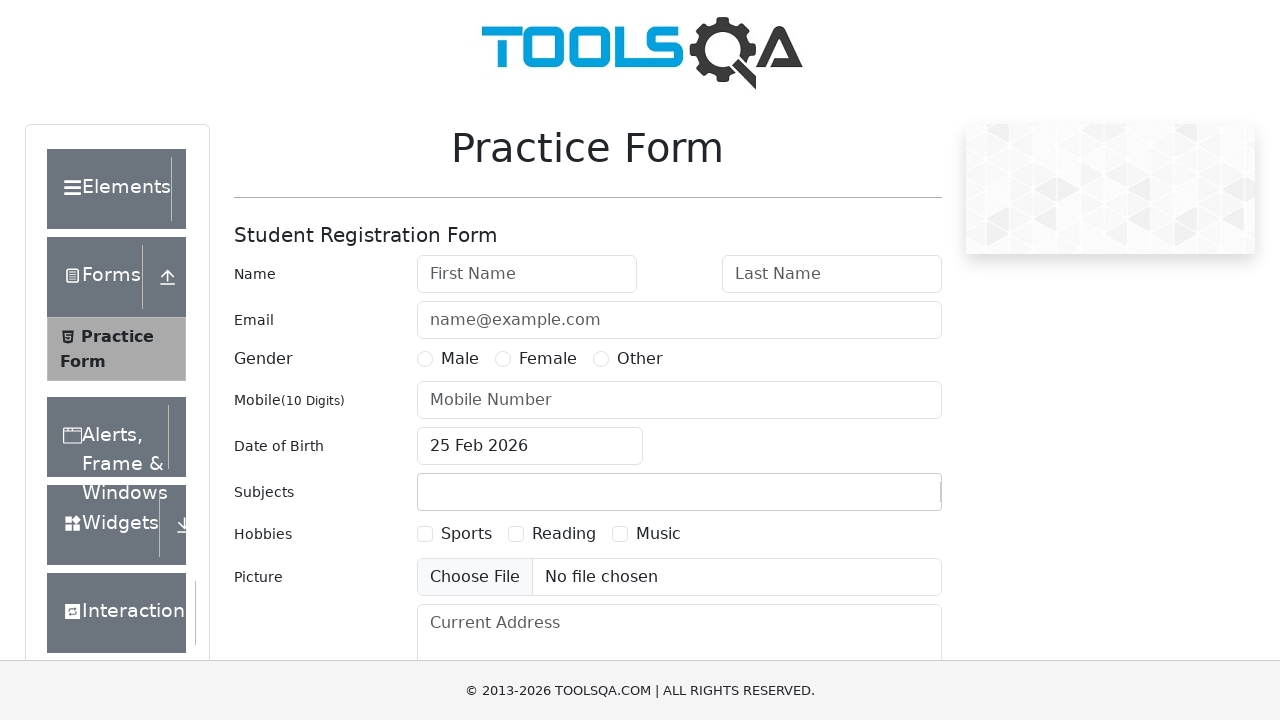

Filled first name field with 'Serjohn' on #firstName
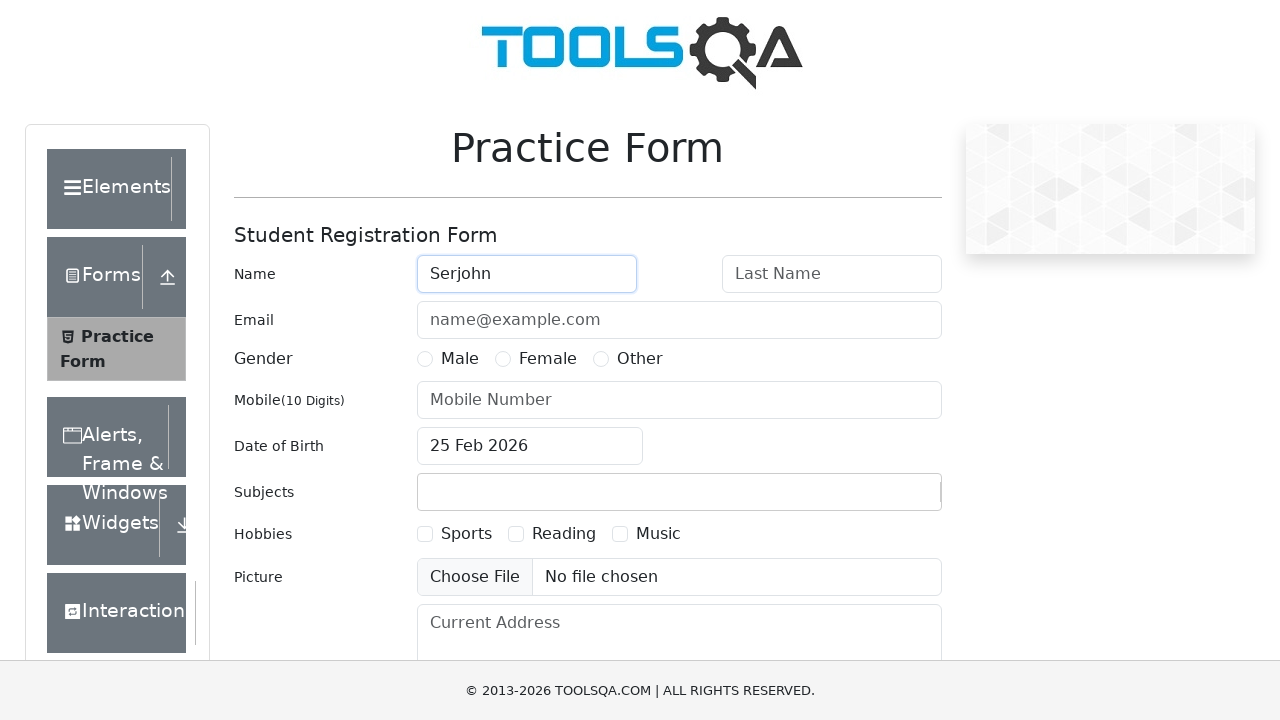

Cleared first name field on #firstName
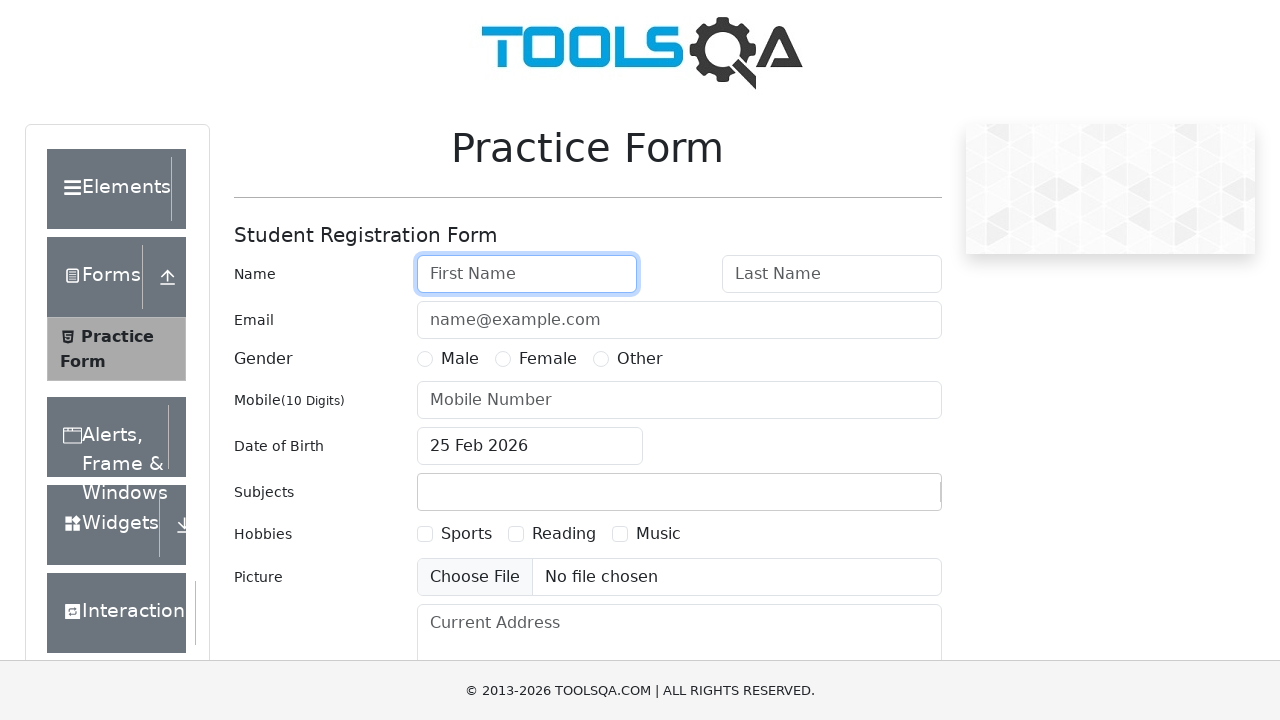

Refilled first name field with 'Sercan' on #firstName
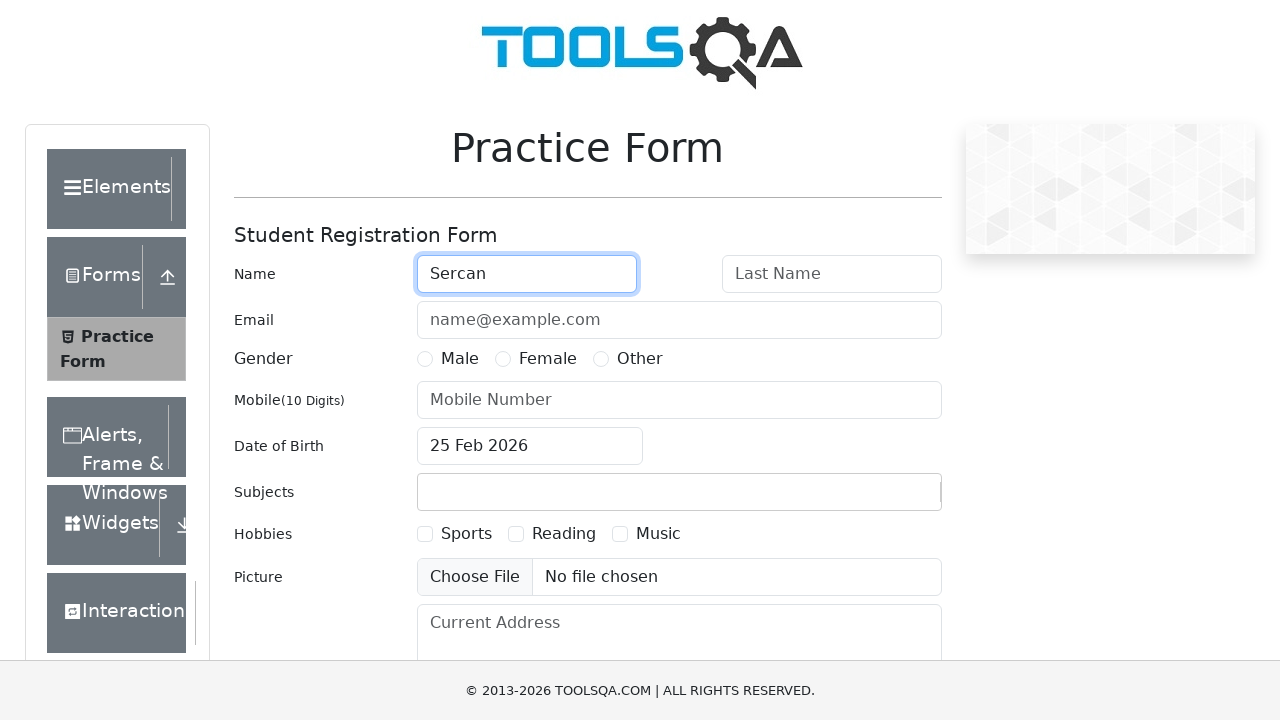

Filled last name field with 'Ozaydin' on #lastName
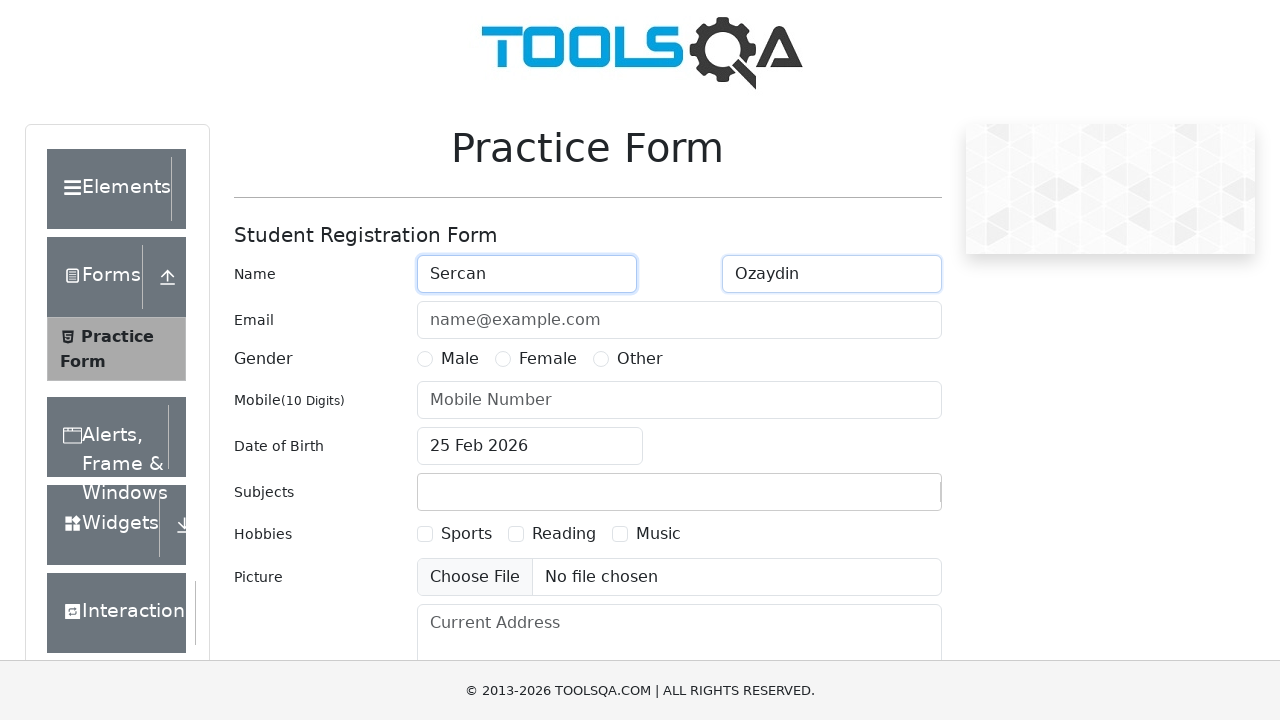

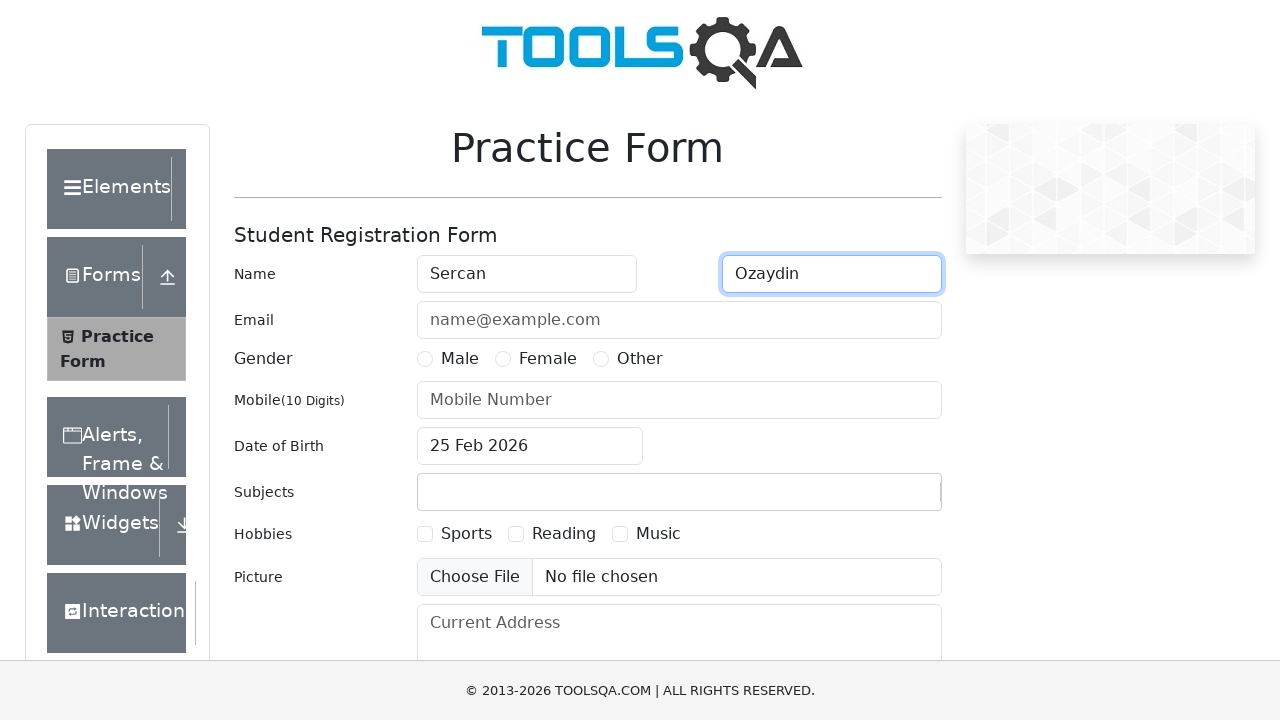